Navigates to the Bilibili homepage, a Chinese video sharing platform

Starting URL: https://www.bilibili.com/

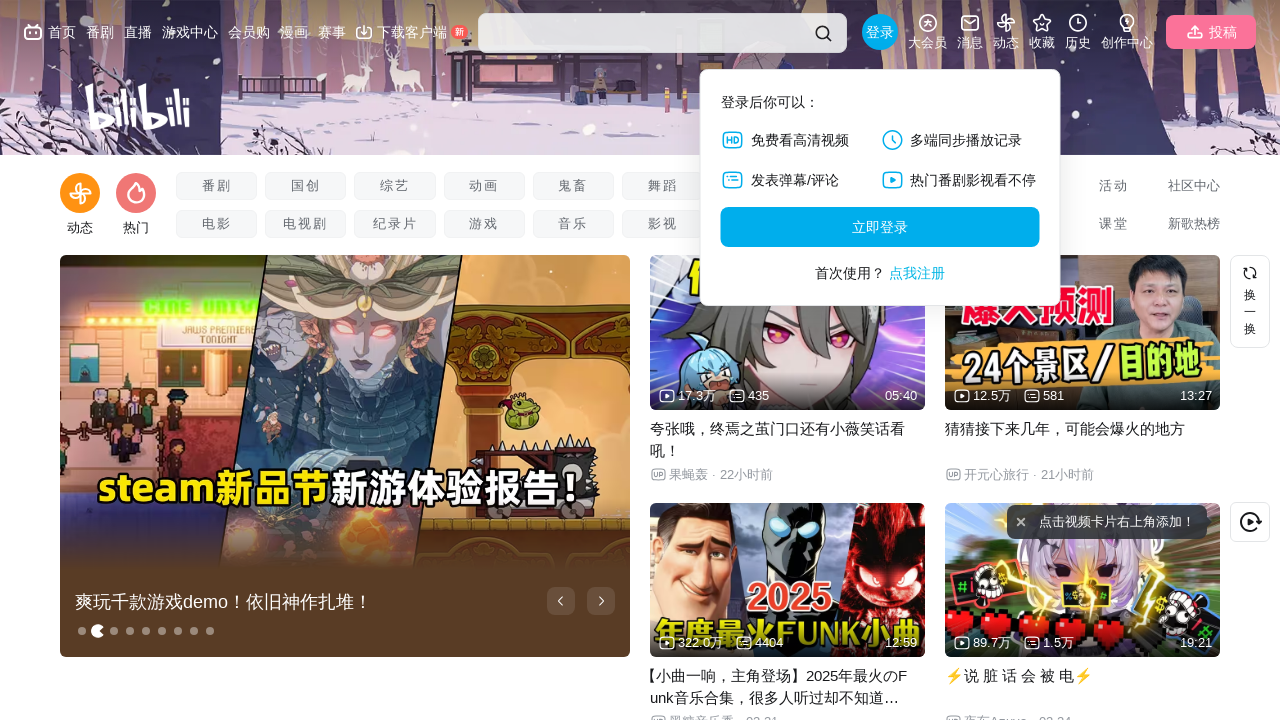

Waited for Bilibili homepage to reach domcontentloaded state
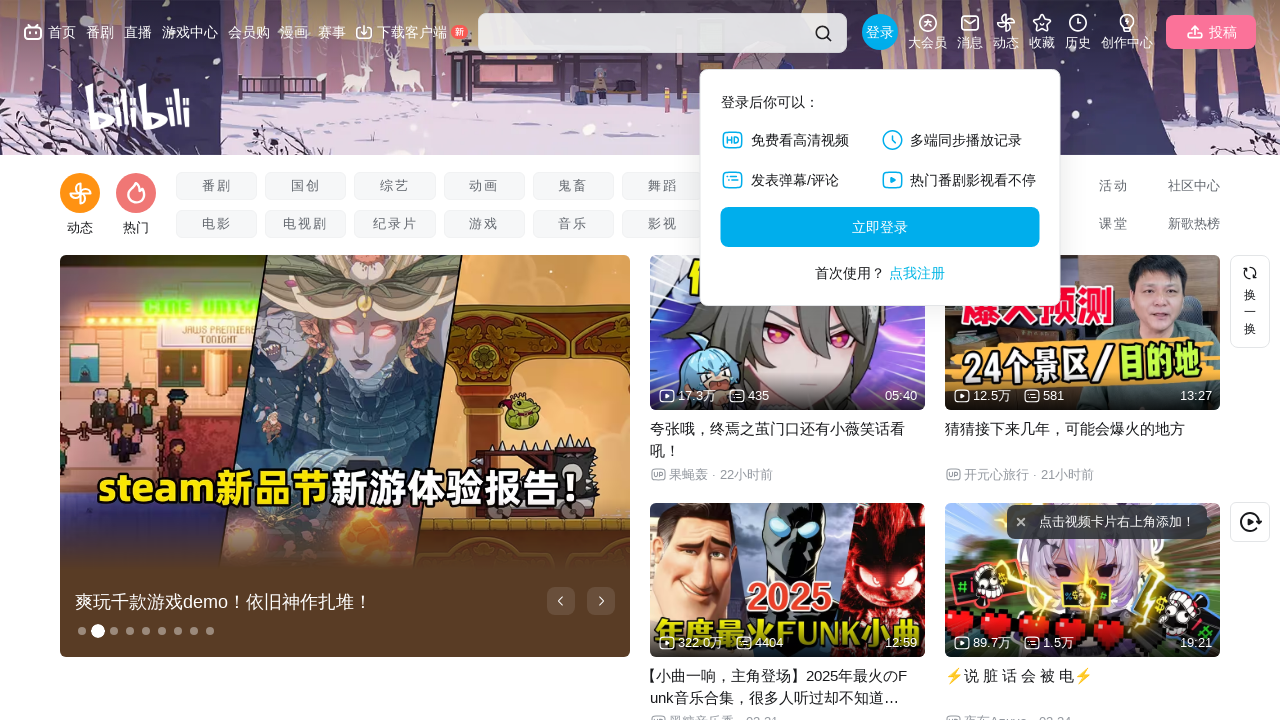

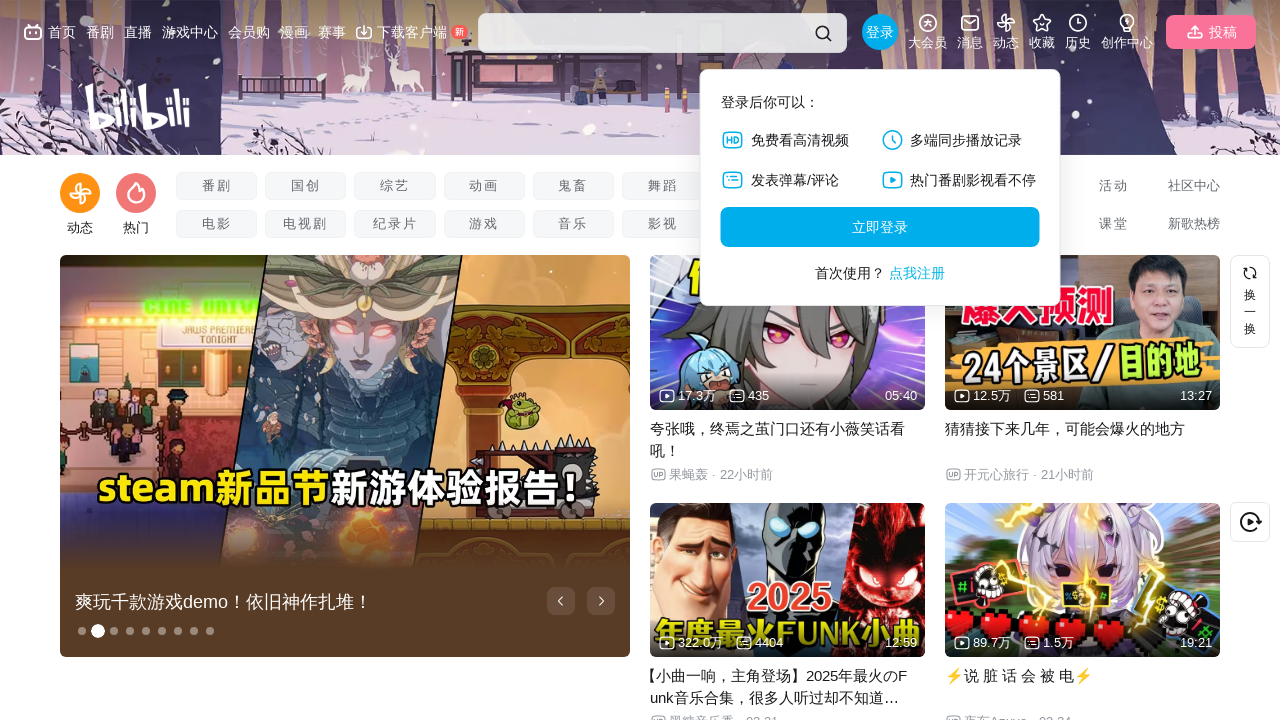